Tests search functionality by filling the search field with a name

Starting URL: http://zero.webappsecurity.com/

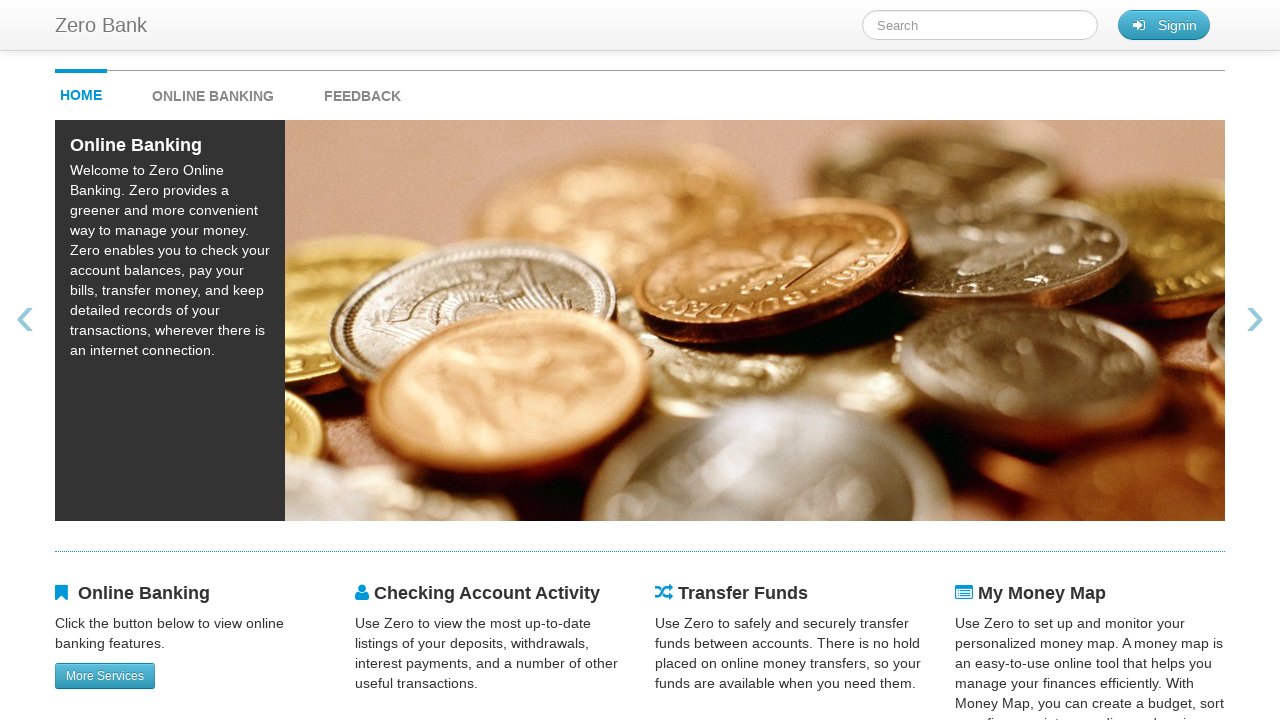

Filled search field with name 'Sonja' on #searchTerm
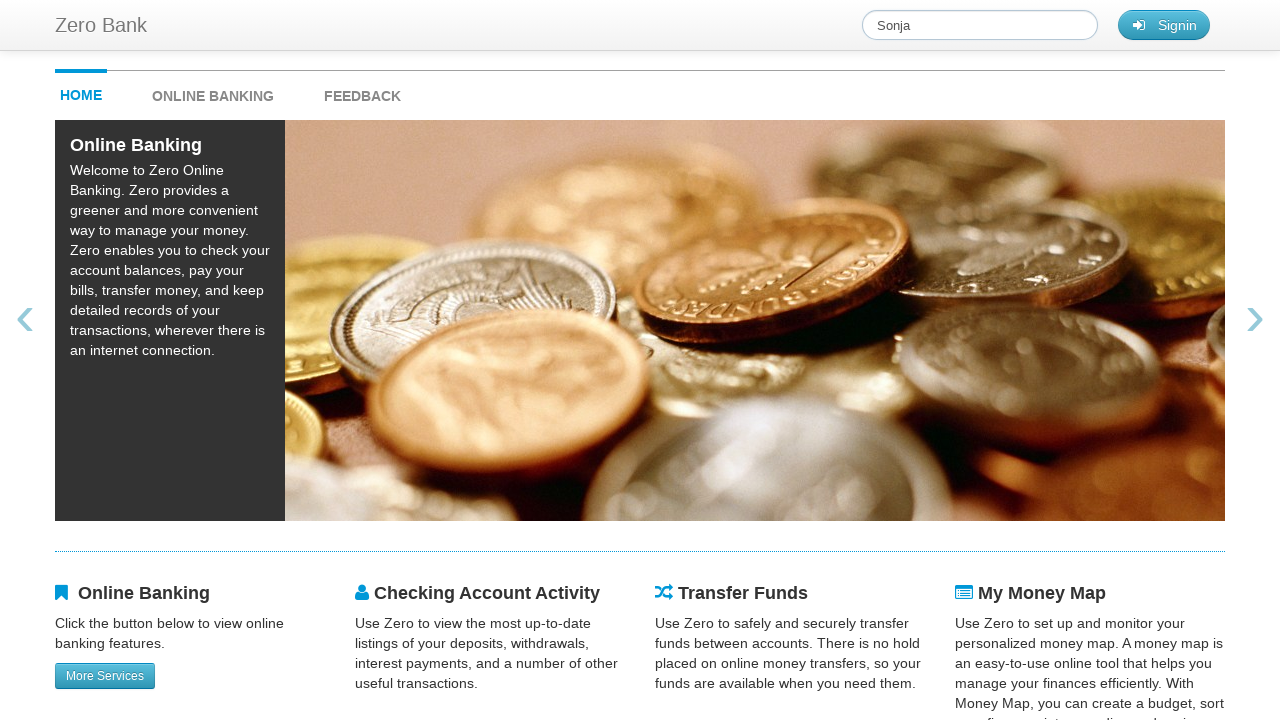

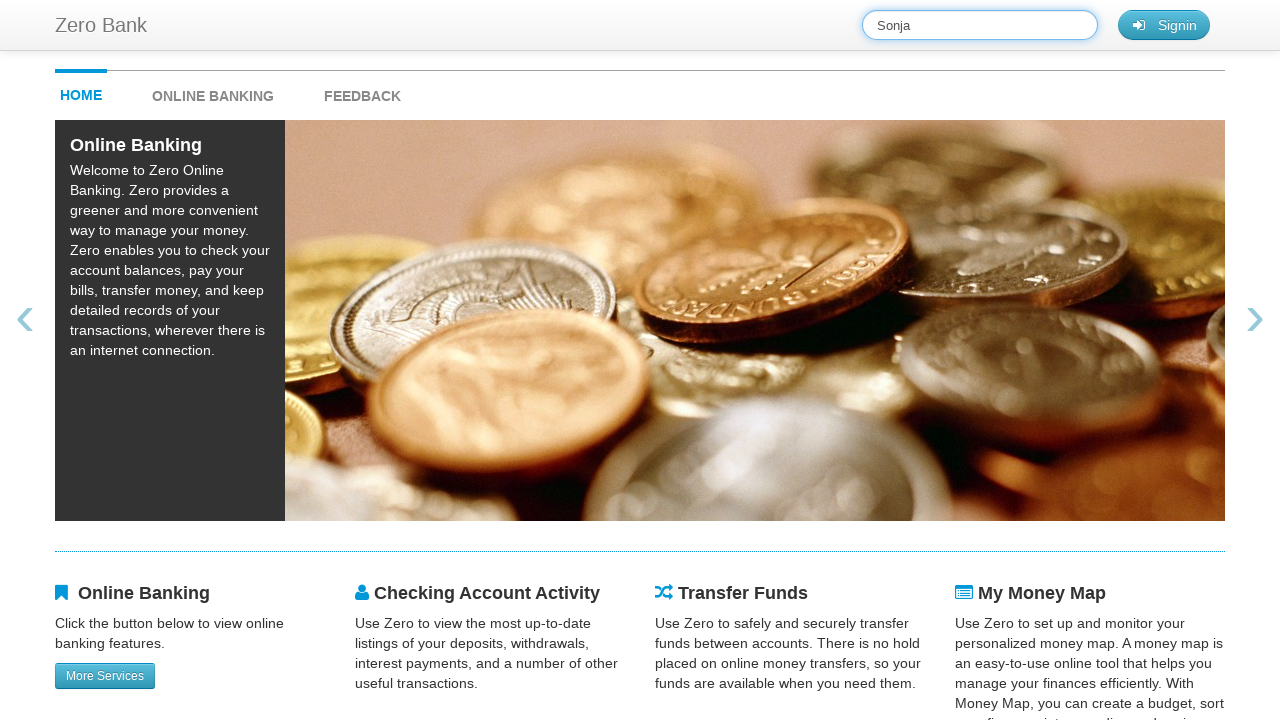